Tests dismissing a JavaScript confirm alert by clicking the JS Confirm button and canceling the dialog

Starting URL: https://the-internet.herokuapp.com/javascript_alerts

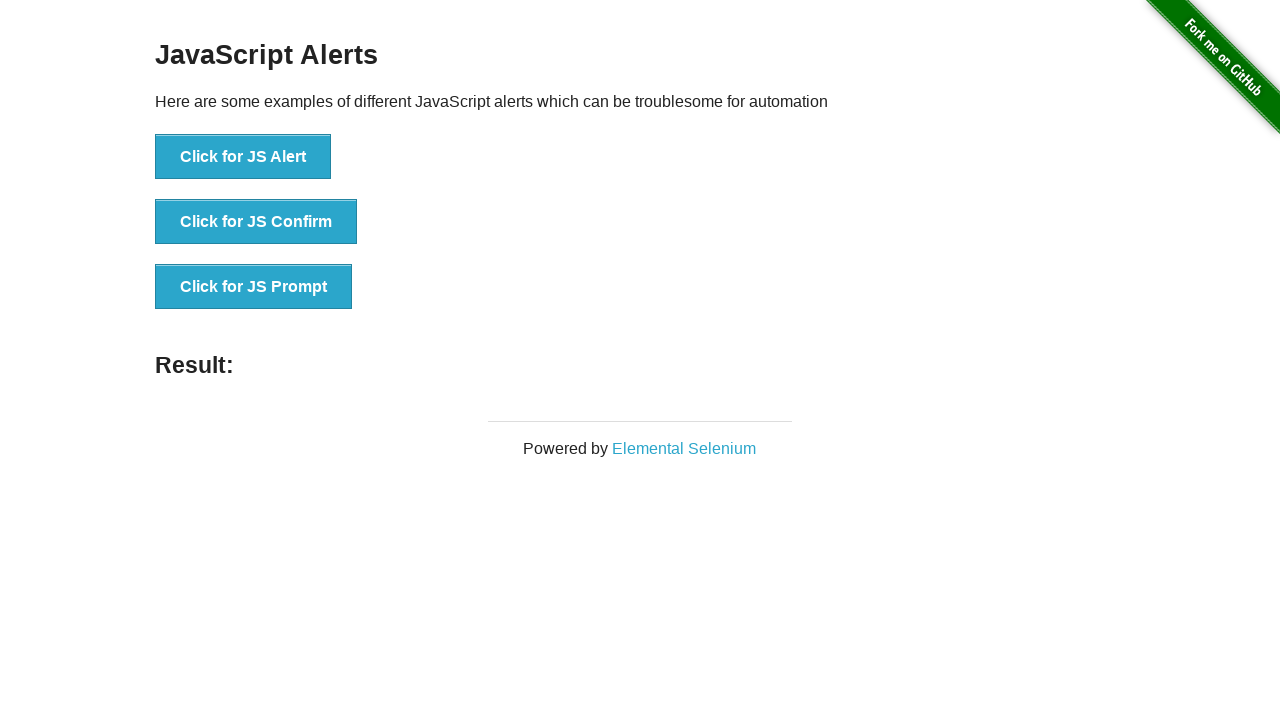

Registered dialog handler to dismiss alerts
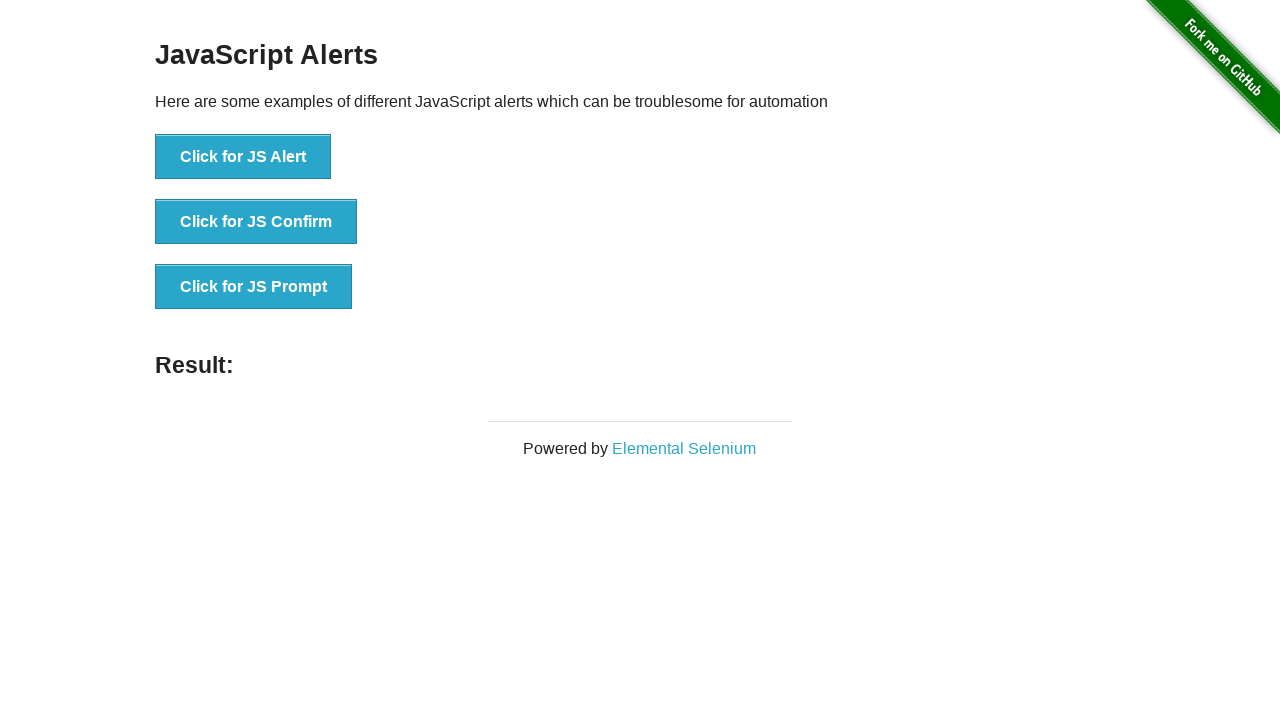

Clicked the JS Confirm button at (256, 222) on [onclick='jsConfirm()']
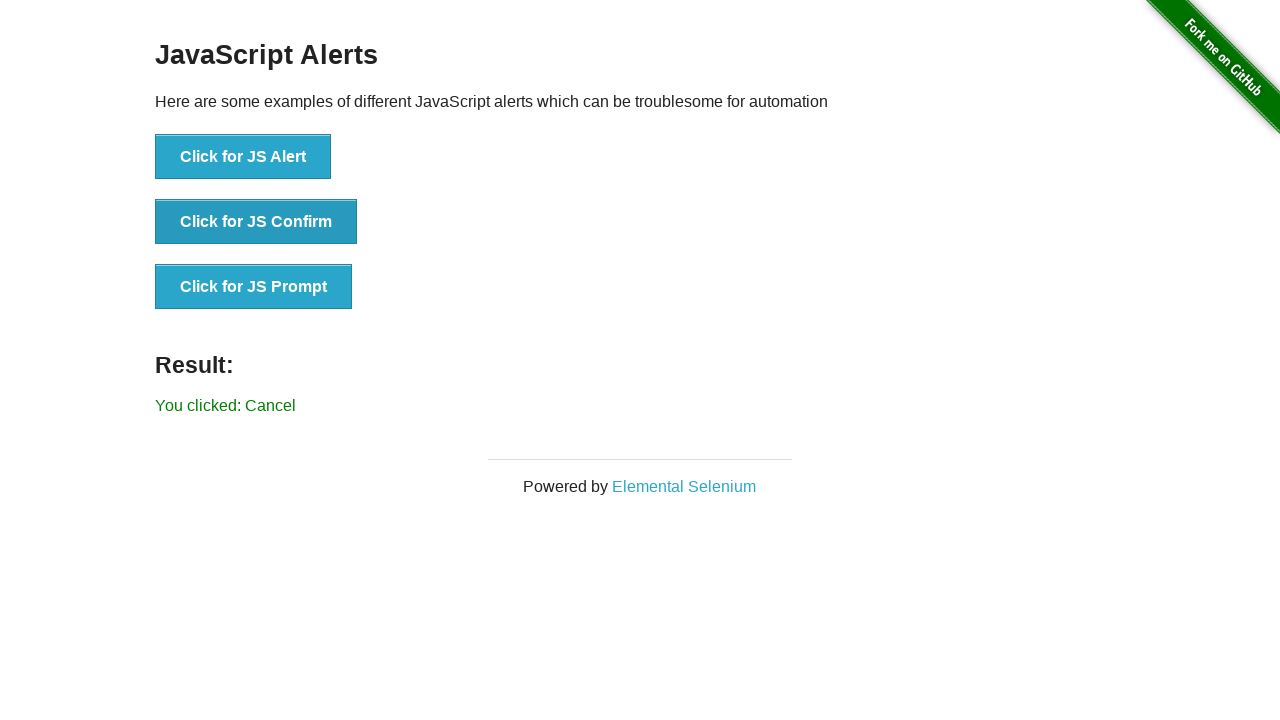

Confirm dialog was dismissed and result message appeared
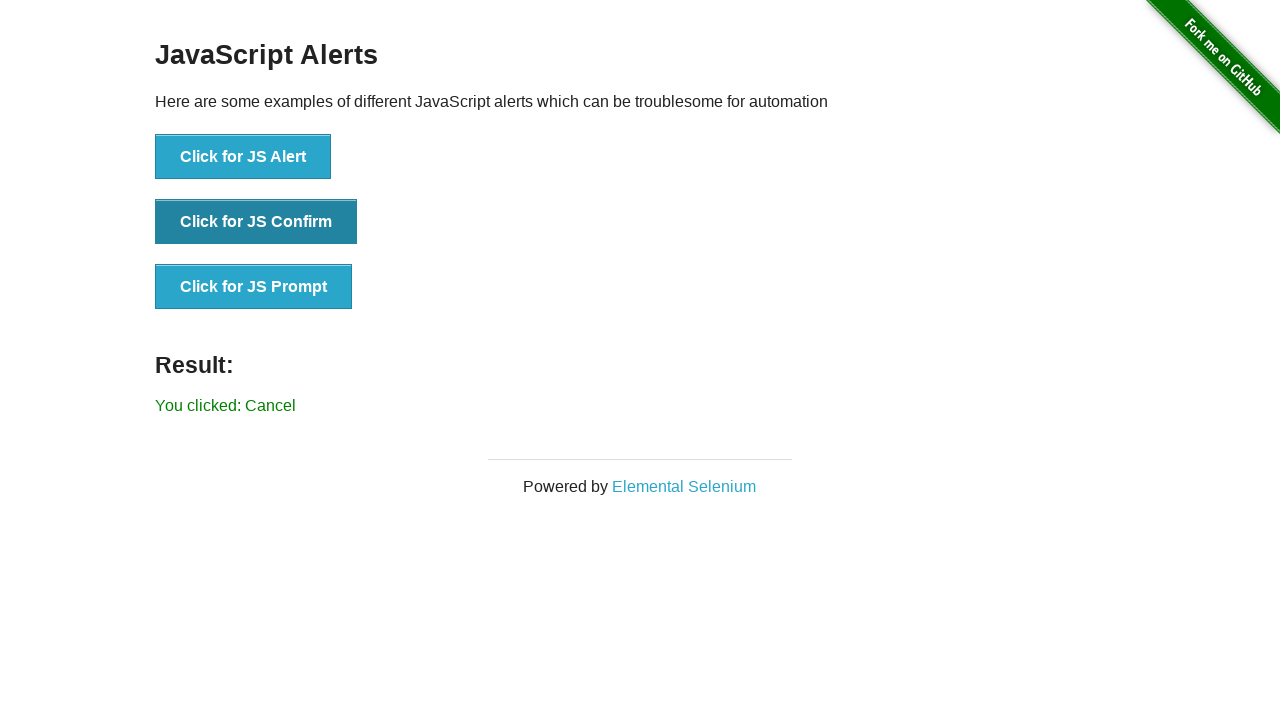

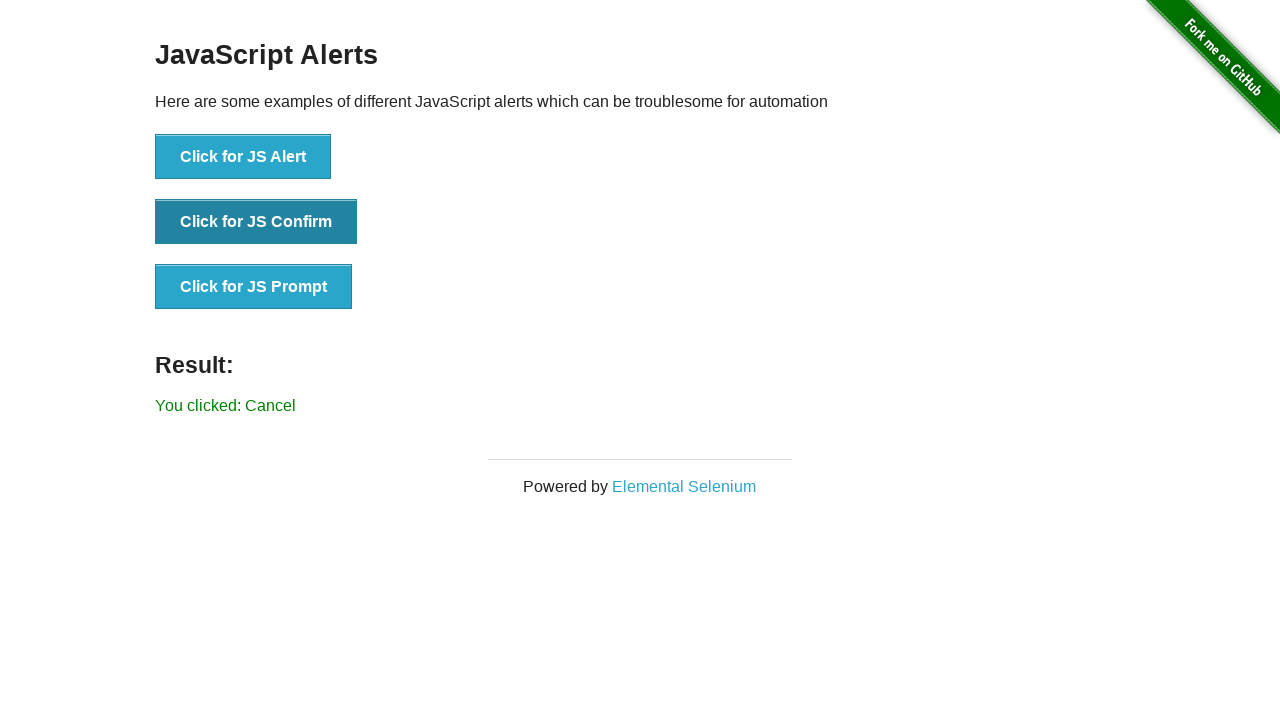